Tests dropdown functionality by navigating to the dropdown page and selecting options from a dropdown menu using different selection methods (by value and by visible text).

Starting URL: https://the-internet.herokuapp.com

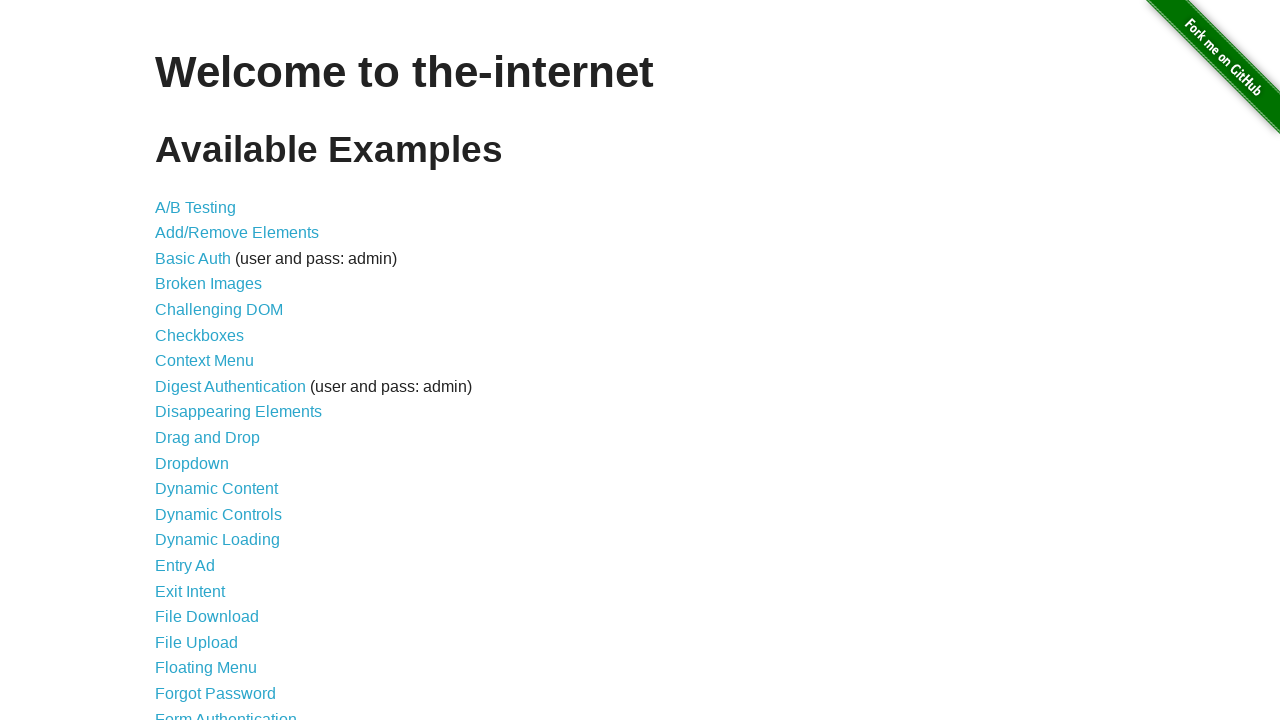

Clicked on the Dropdown link to navigate to dropdown page at (192, 463) on text=Dropdown
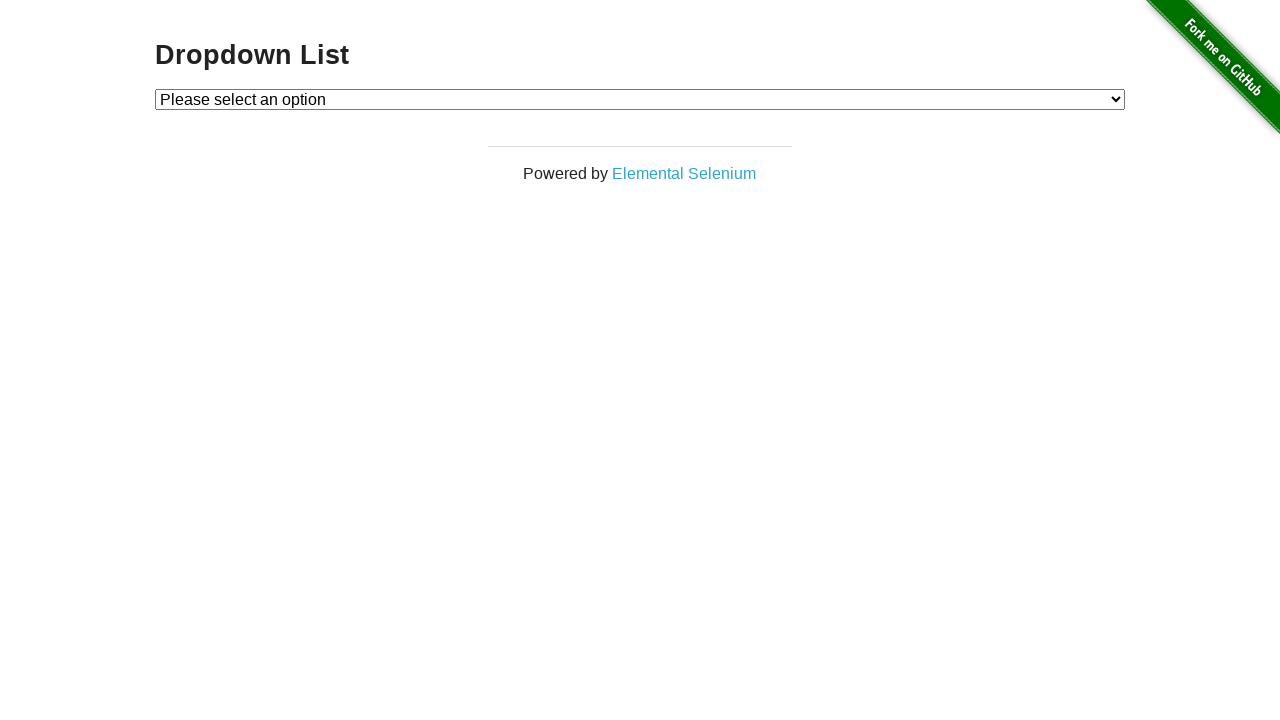

Dropdown menu element became visible
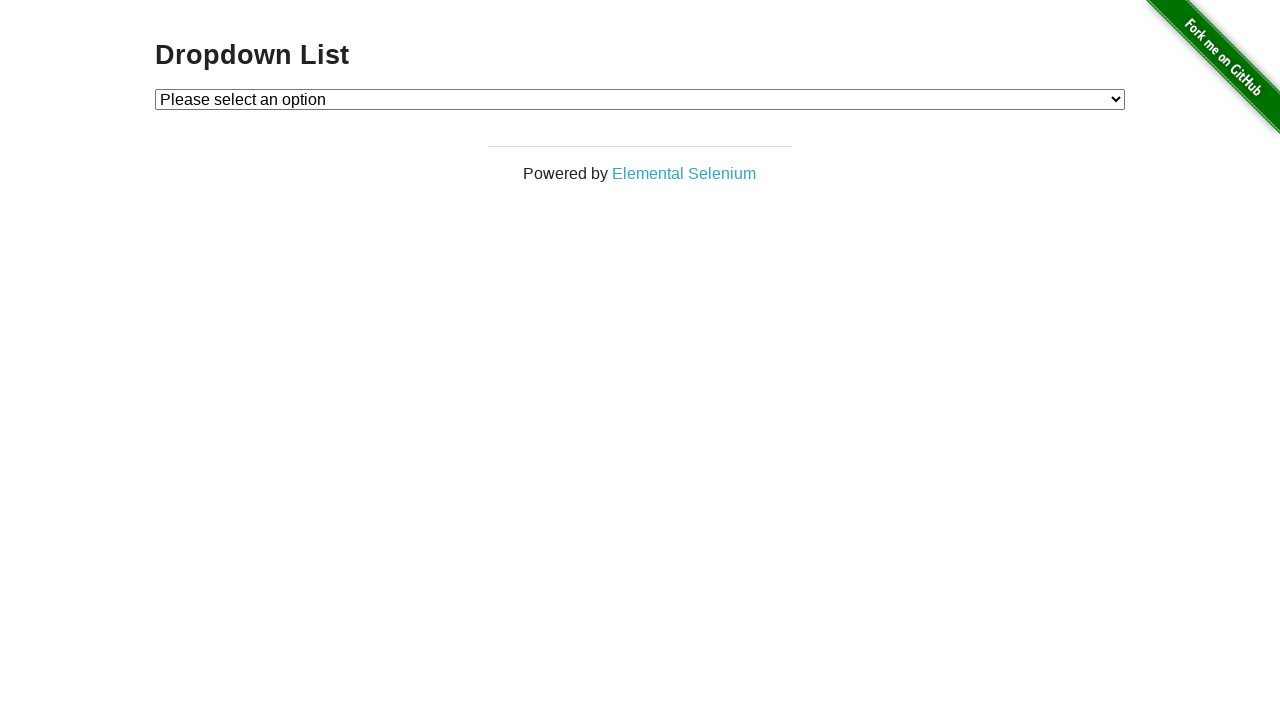

Clicked on the dropdown to open it at (640, 99) on #dropdown
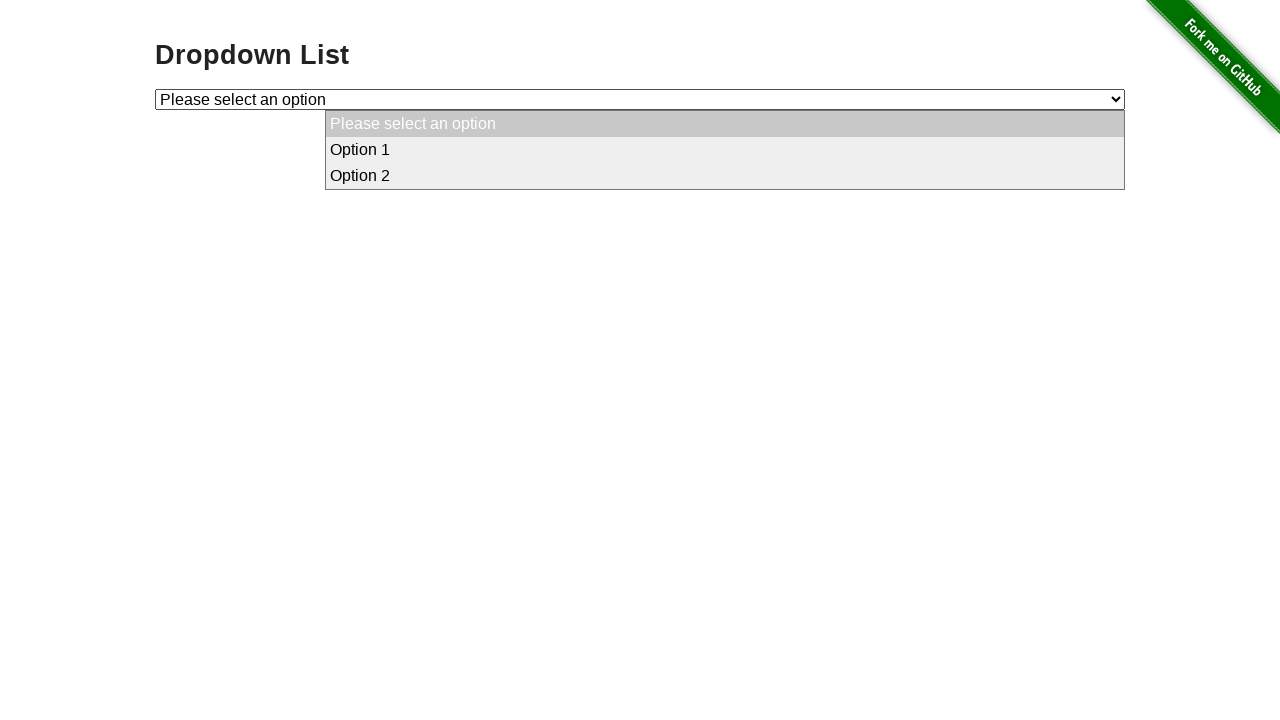

Selected Option 1 from dropdown using value method on #dropdown
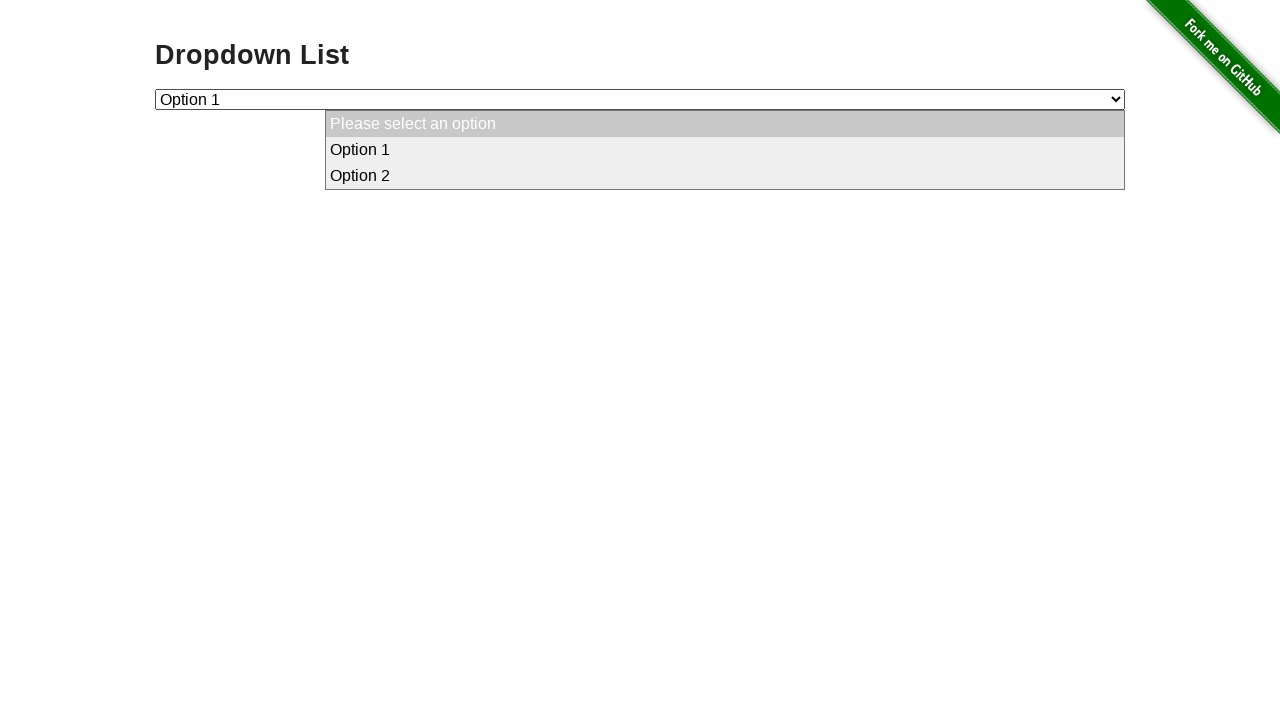

Selected Option 1 from dropdown using visible text method on #dropdown
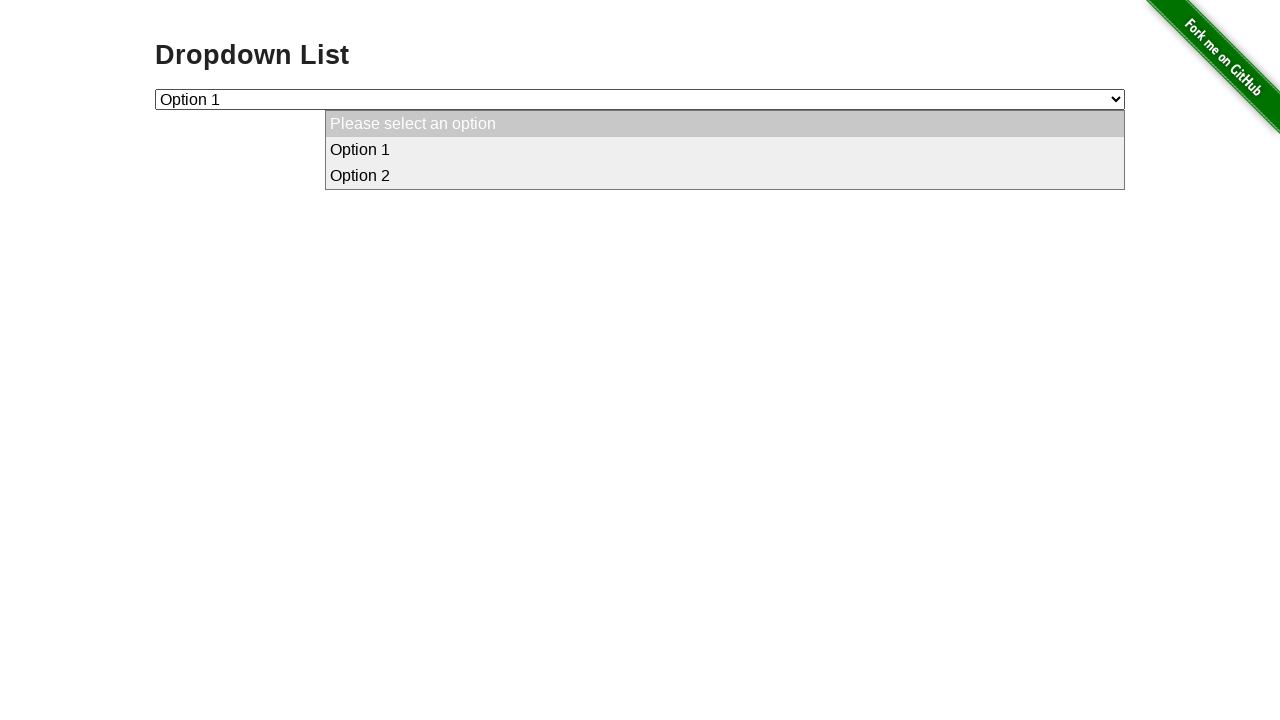

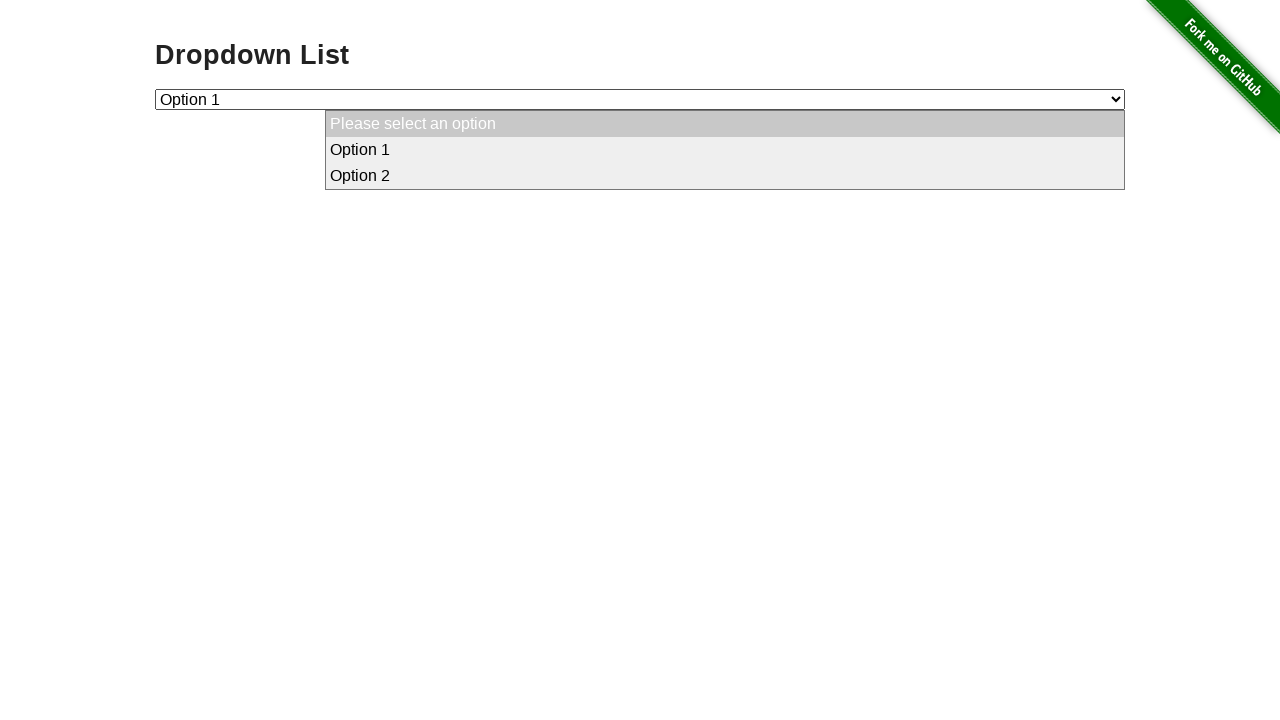